Tests alert handling functionality by navigating through different types of alerts (simple alert, confirm dialog, and prompt dialog) on a demo automation testing site

Starting URL: http://demo.automationtesting.in/WebTable.html

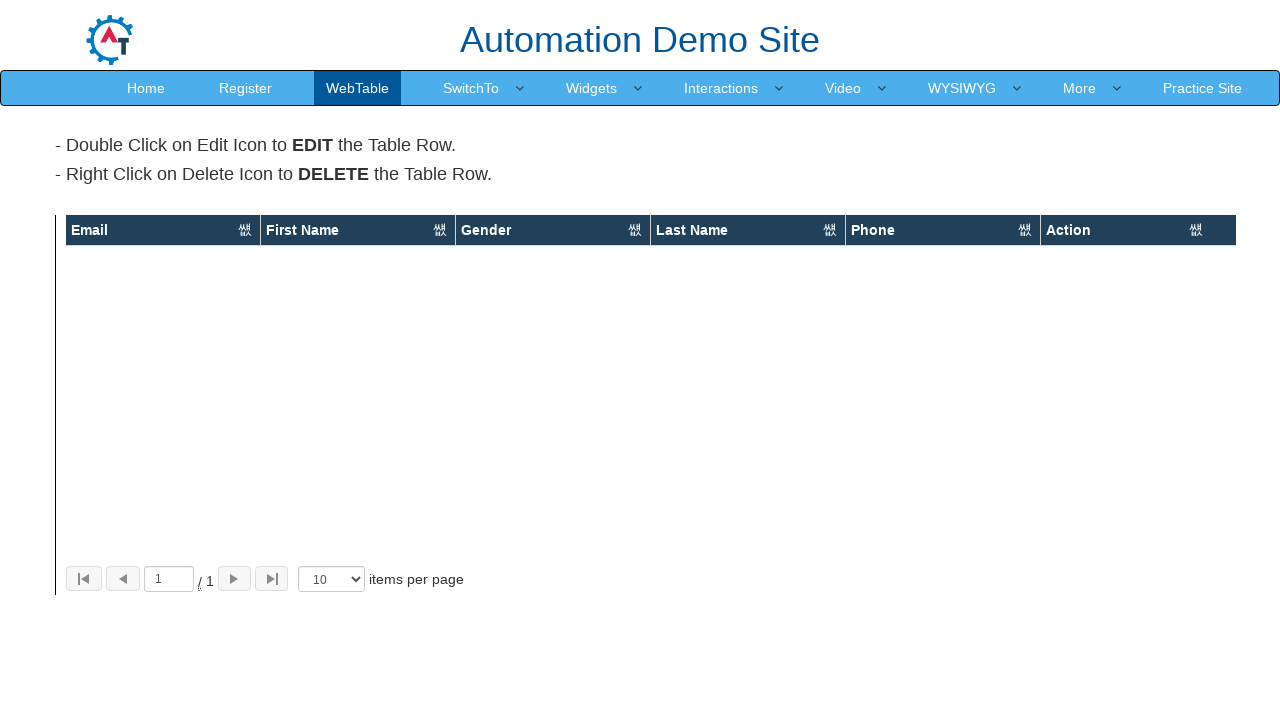

Clicked on SwitchTo.html link at (471, 88) on [href='SwitchTo.html']
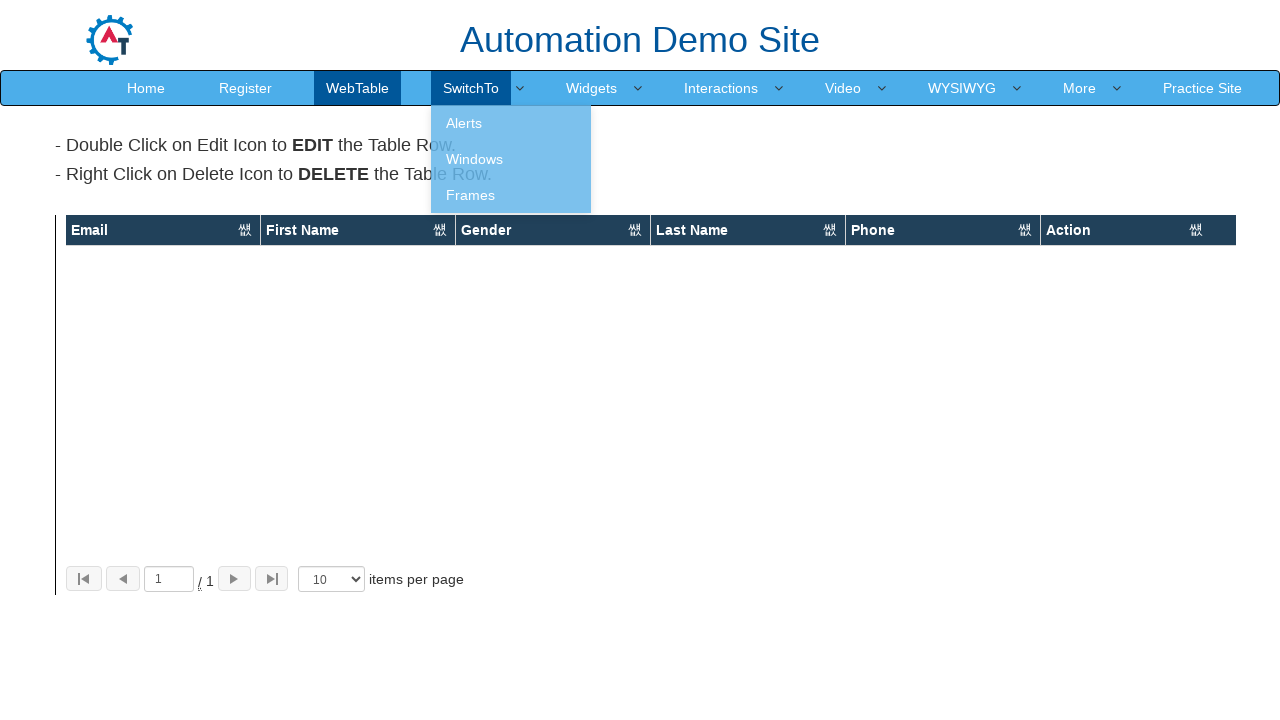

Clicked on Alerts.html link at (511, 123) on [href='Alerts.html']
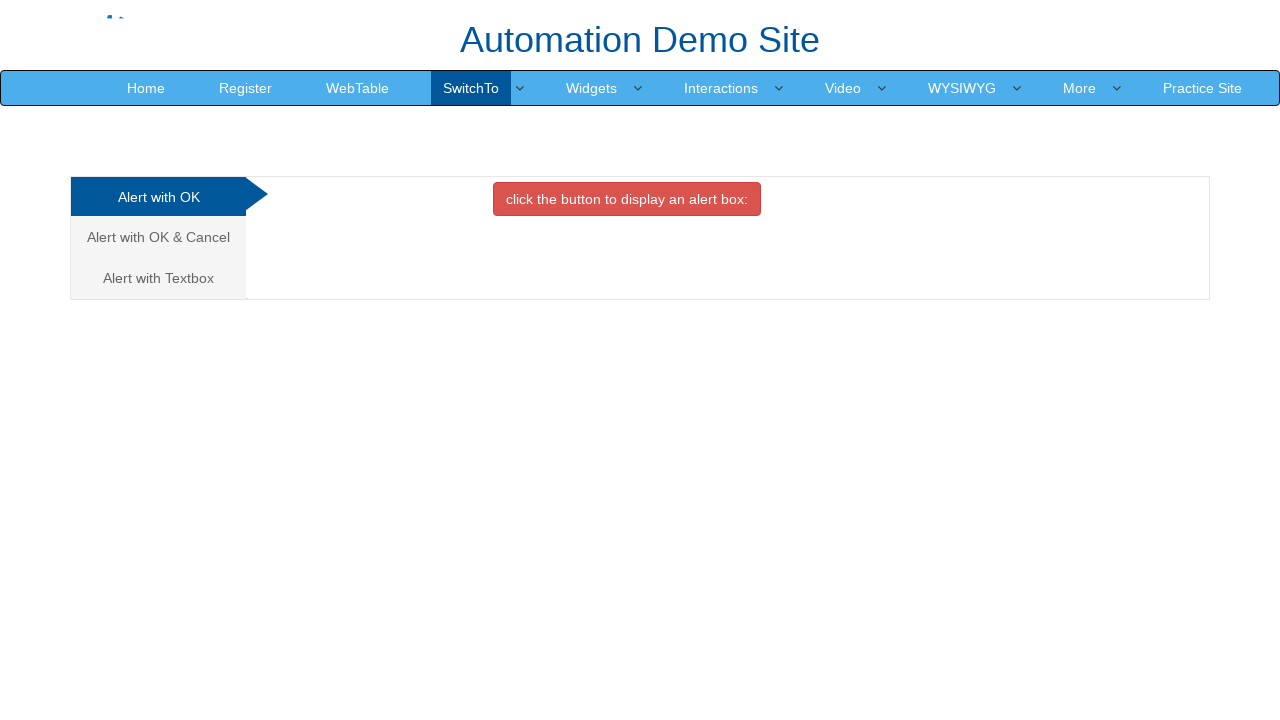

Clicked OKTab button to display alert box at (627, 199) on #OKTab
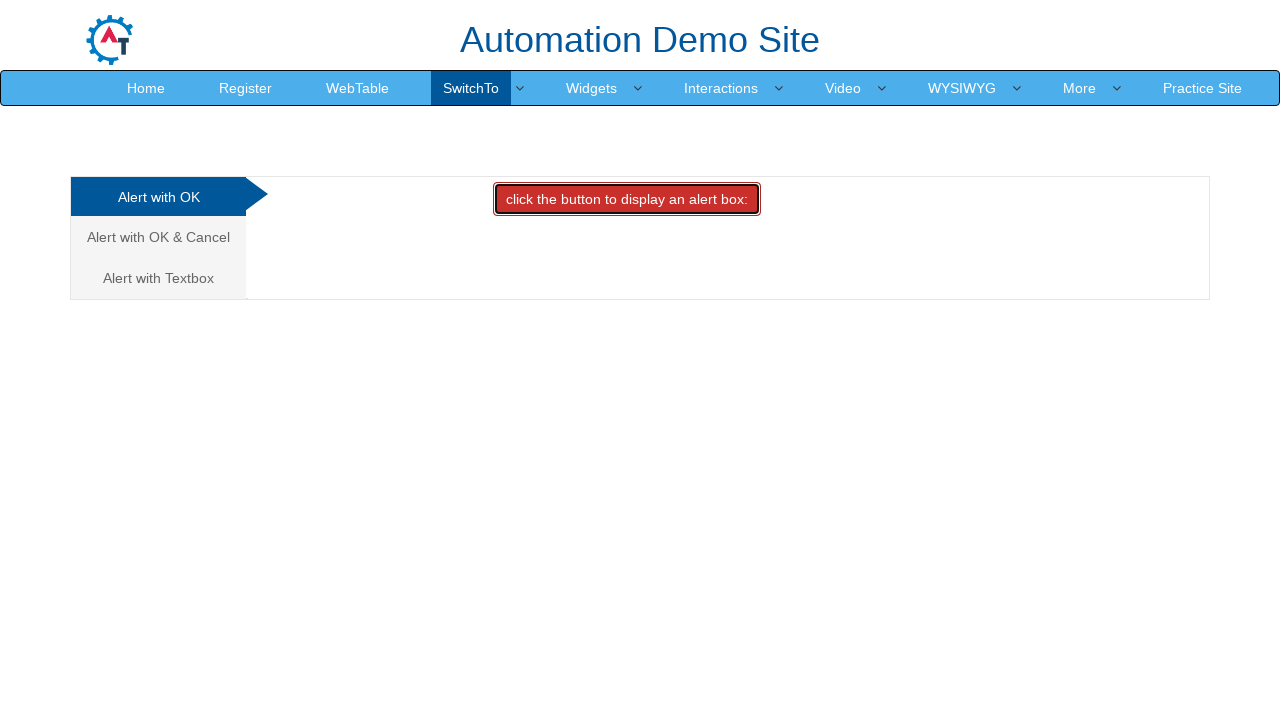

Set up dialog handler to accept alerts
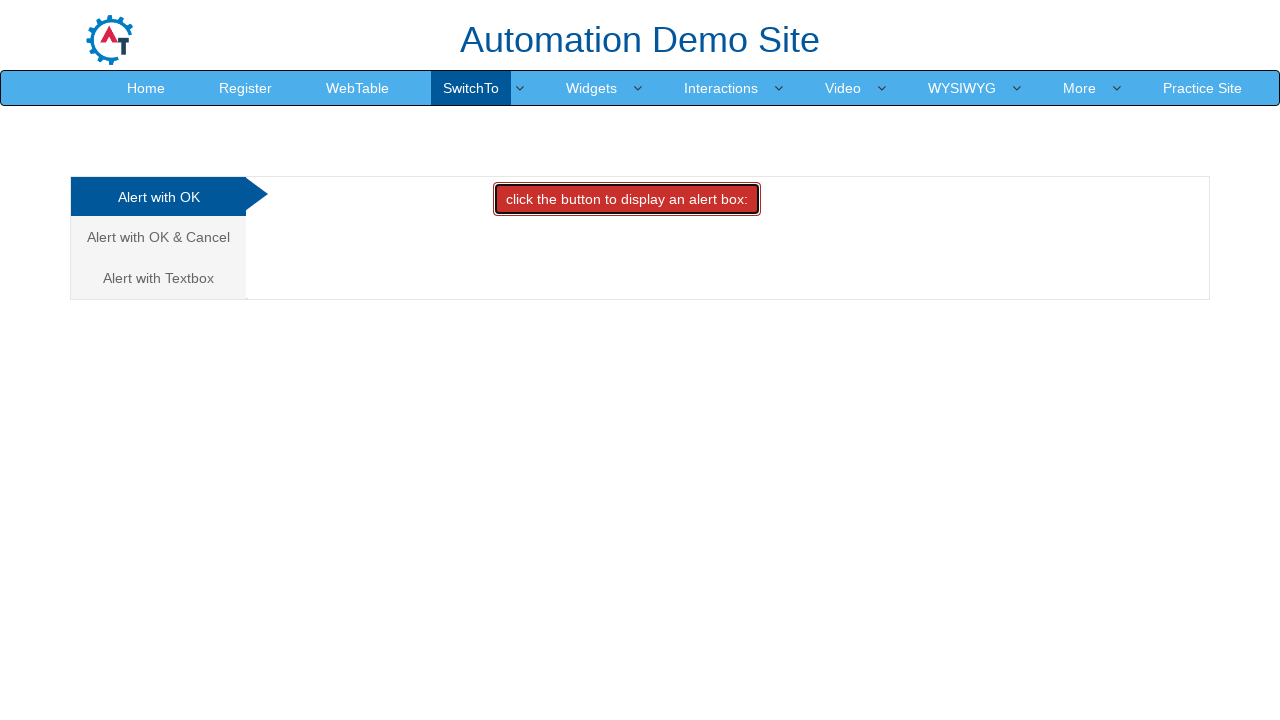

Set up one-time dialog handler for first alert
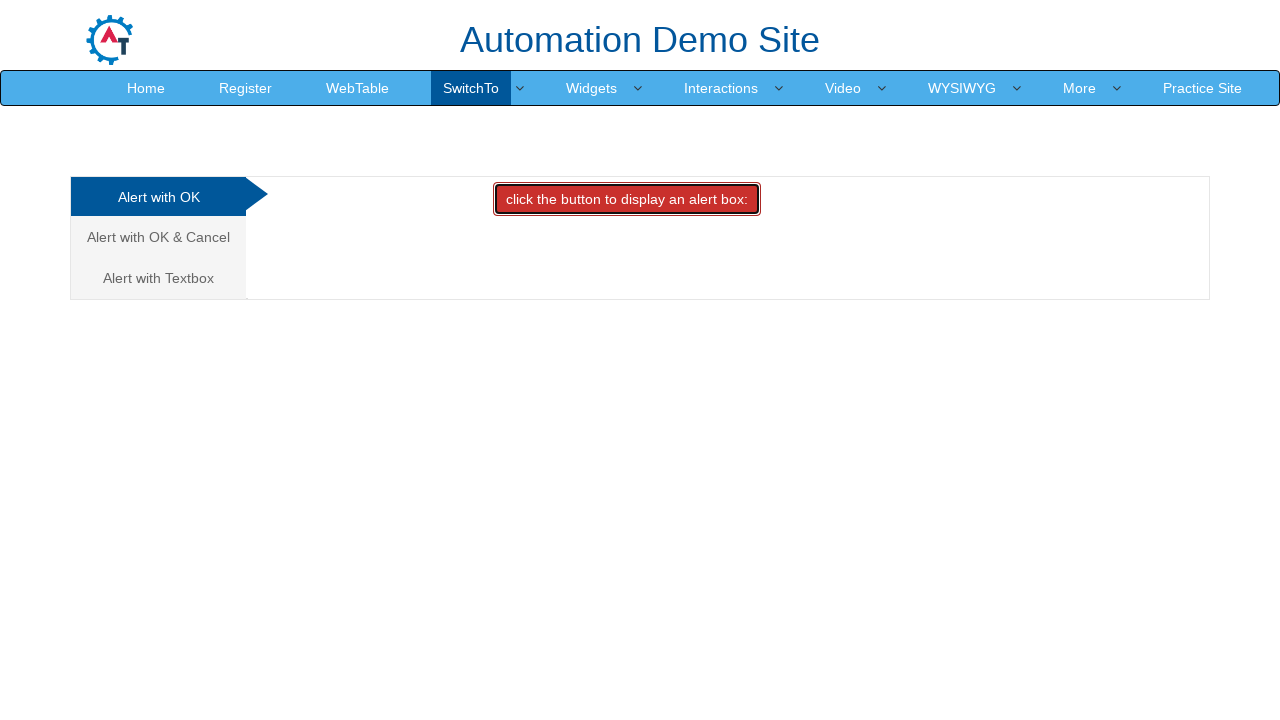

Clicked OKTab button to trigger alert and capture alert text at (627, 199) on #OKTab
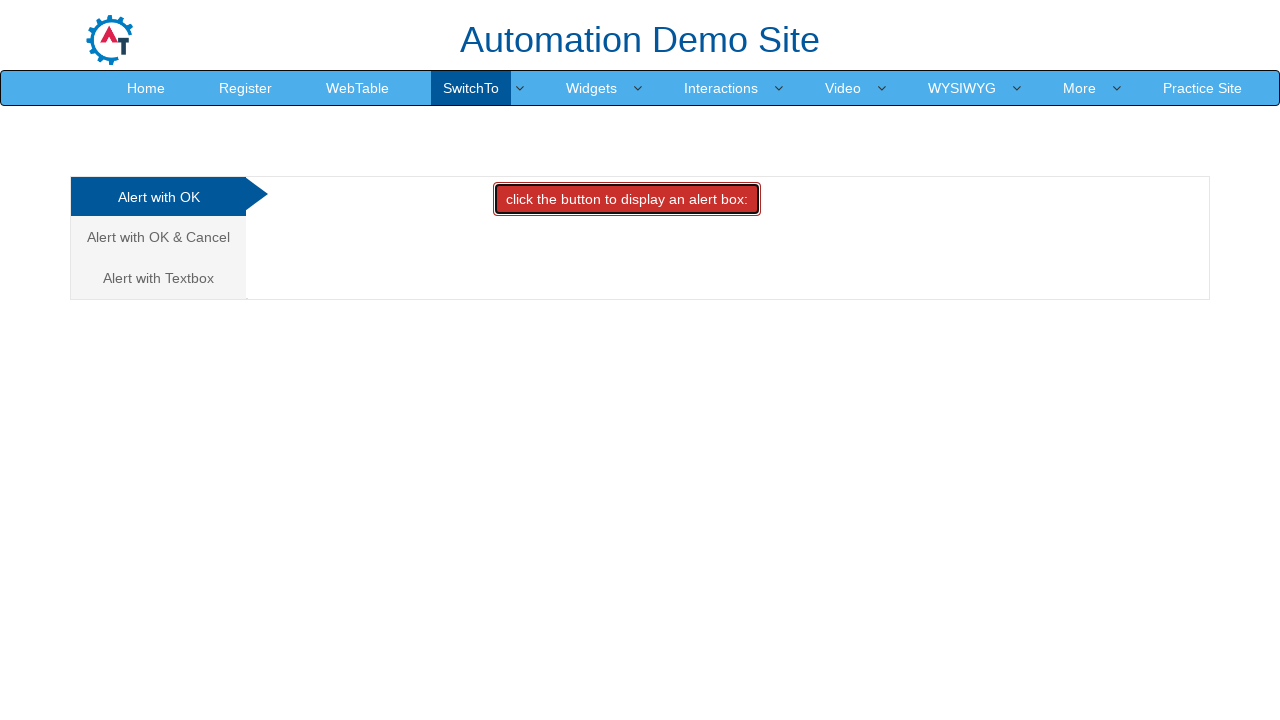

Captured current page URL: https://demo.automationtesting.in/Alerts.html
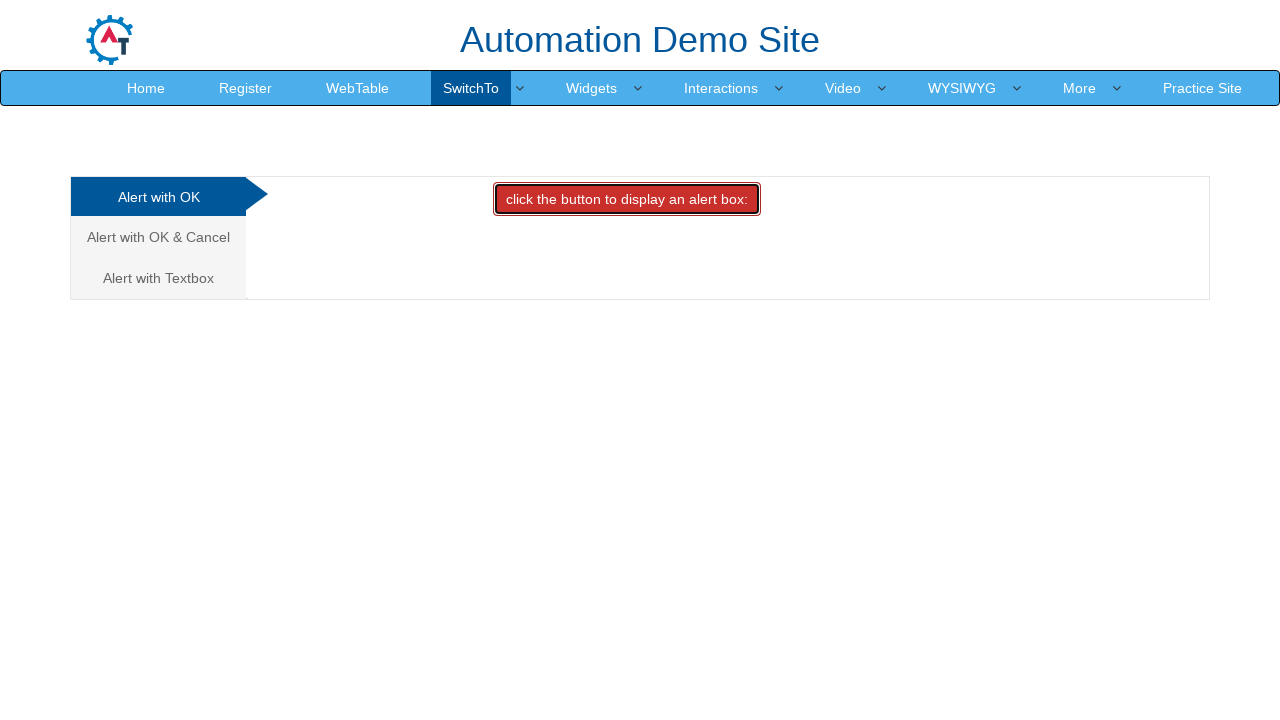

Opened new tab for confirm dialog testing
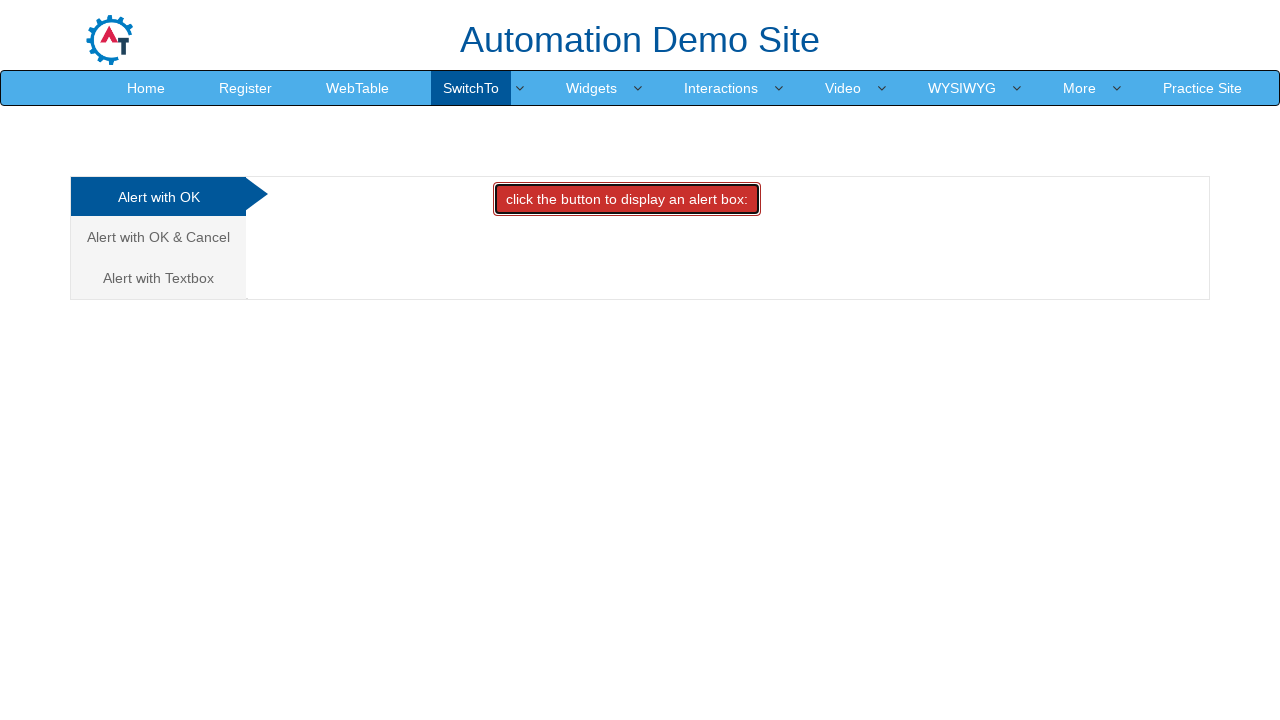

Navigated to alert page in new tab
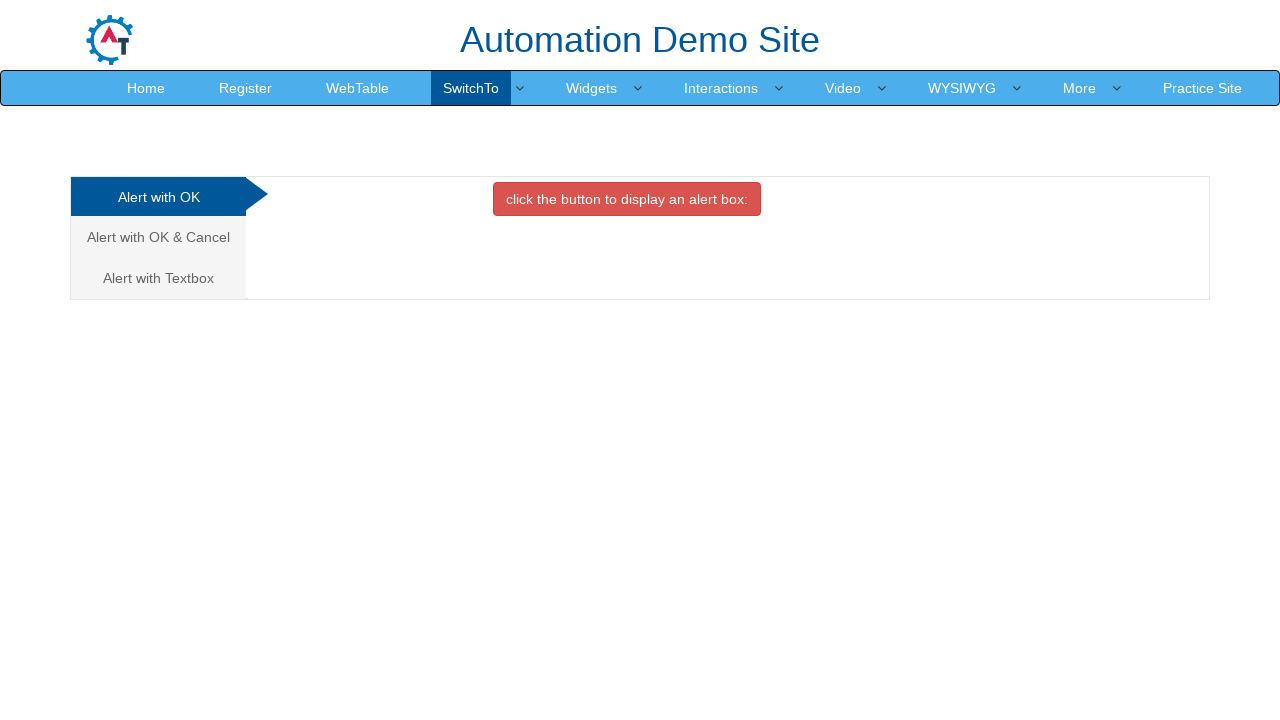

Clicked on CancelTab navigation link in new tab at (158, 237) on [href='#CancelTab']
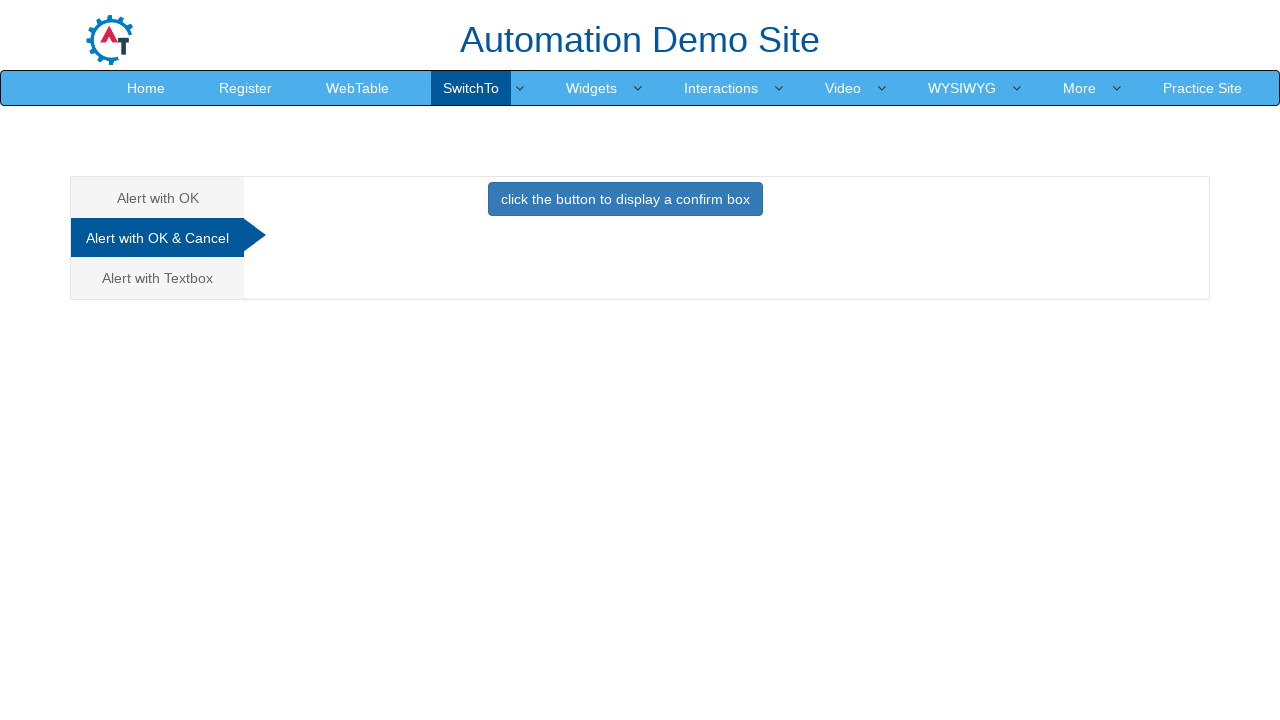

Clicked CancelTab button to display confirm dialog at (625, 204) on #CancelTab
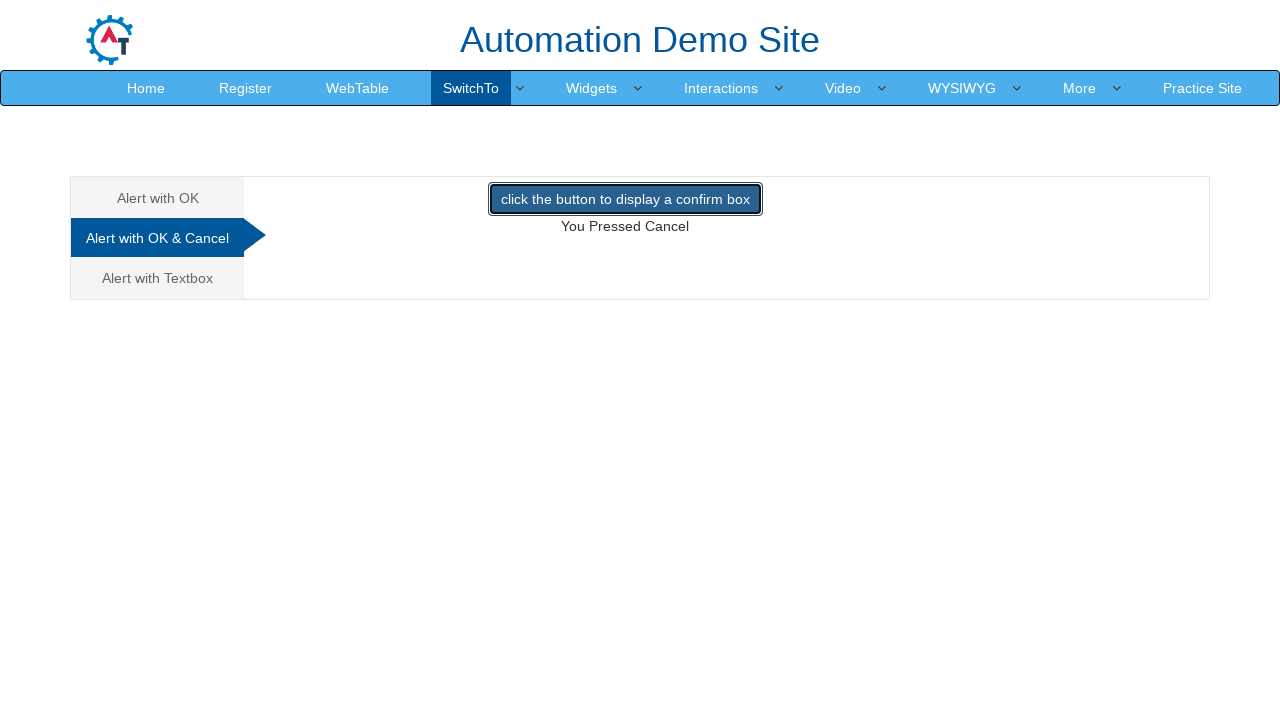

Set up dialog handler to dismiss confirm dialogs
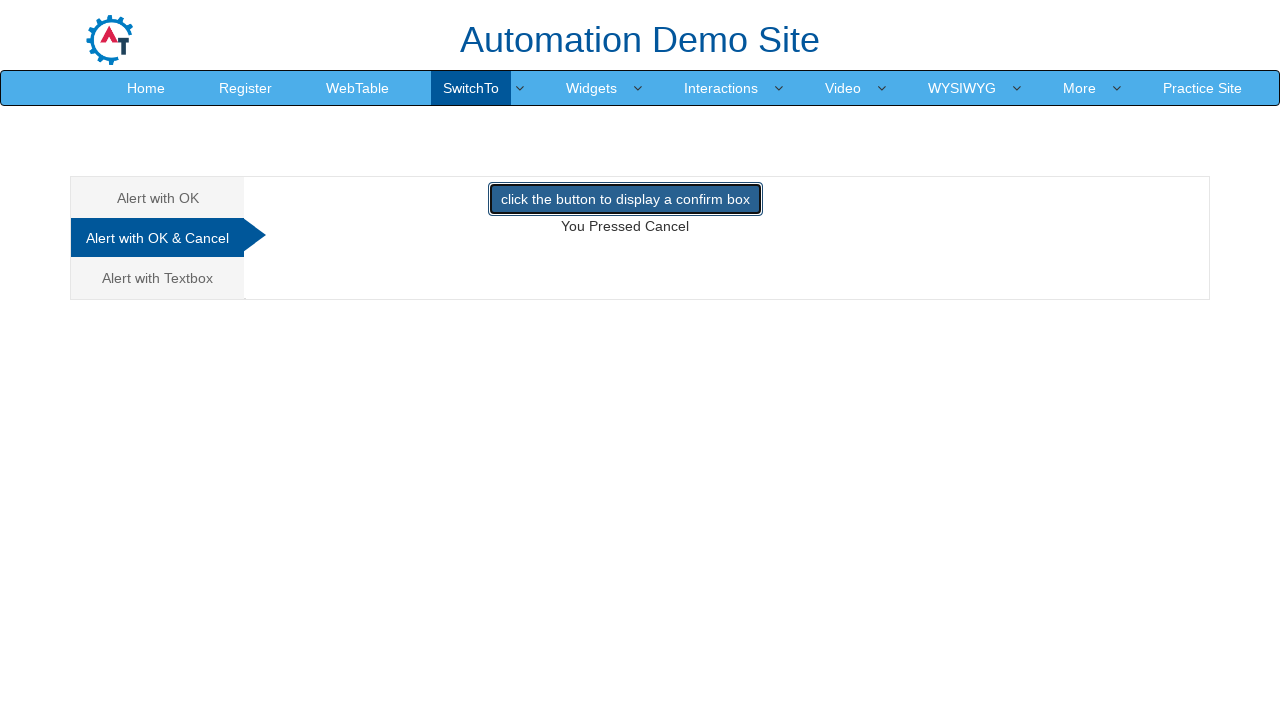

Opened another new tab for prompt dialog testing
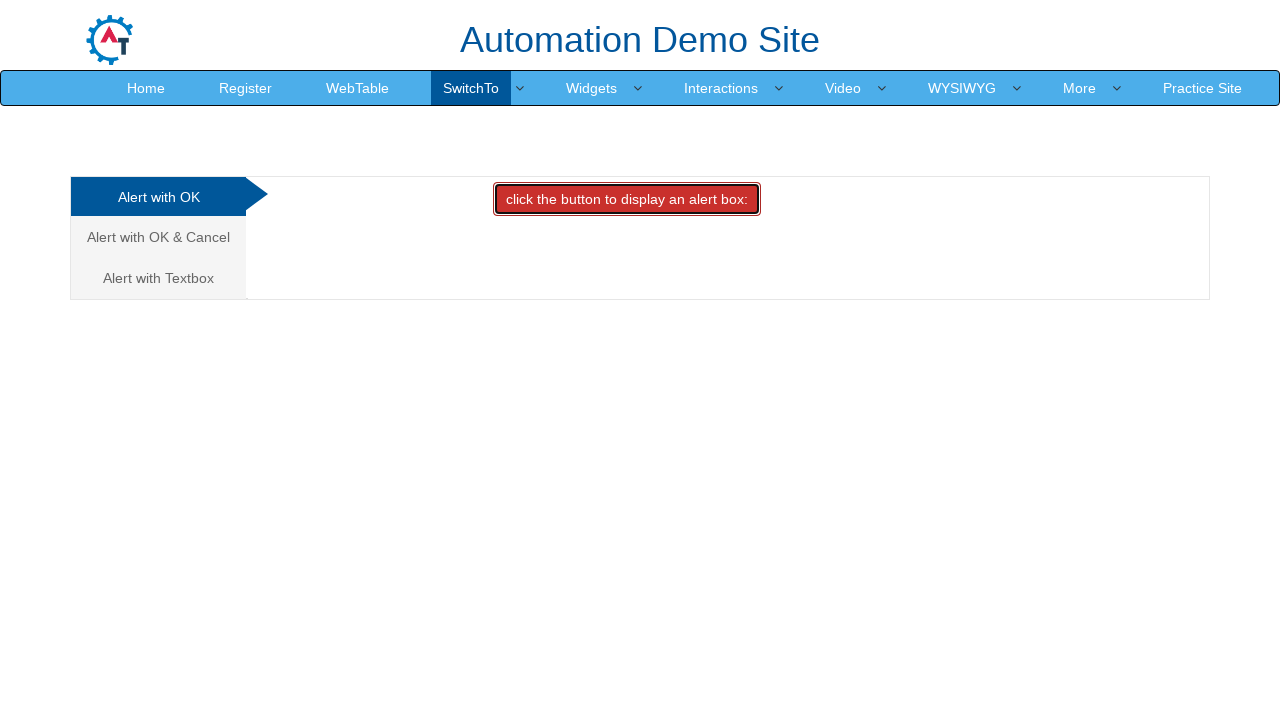

Navigated to alert page in second new tab
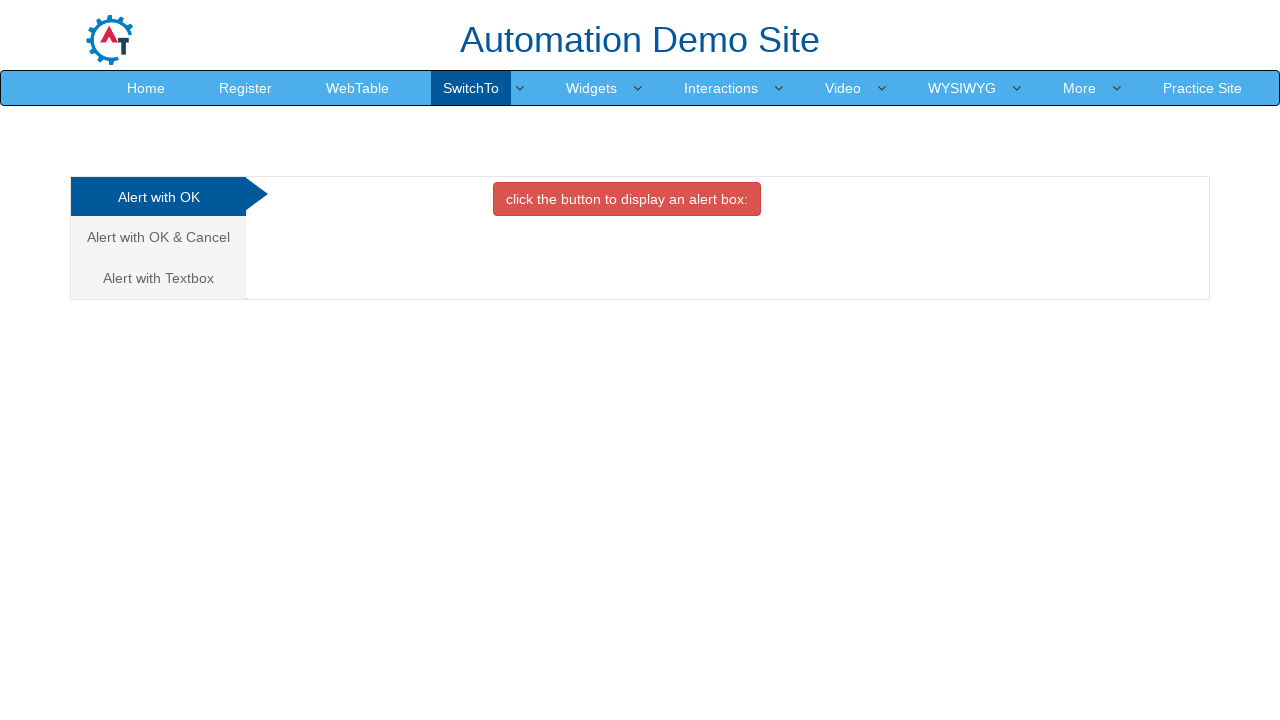

Clicked on Textbox navigation link in second new tab at (158, 278) on [href='#Textbox']
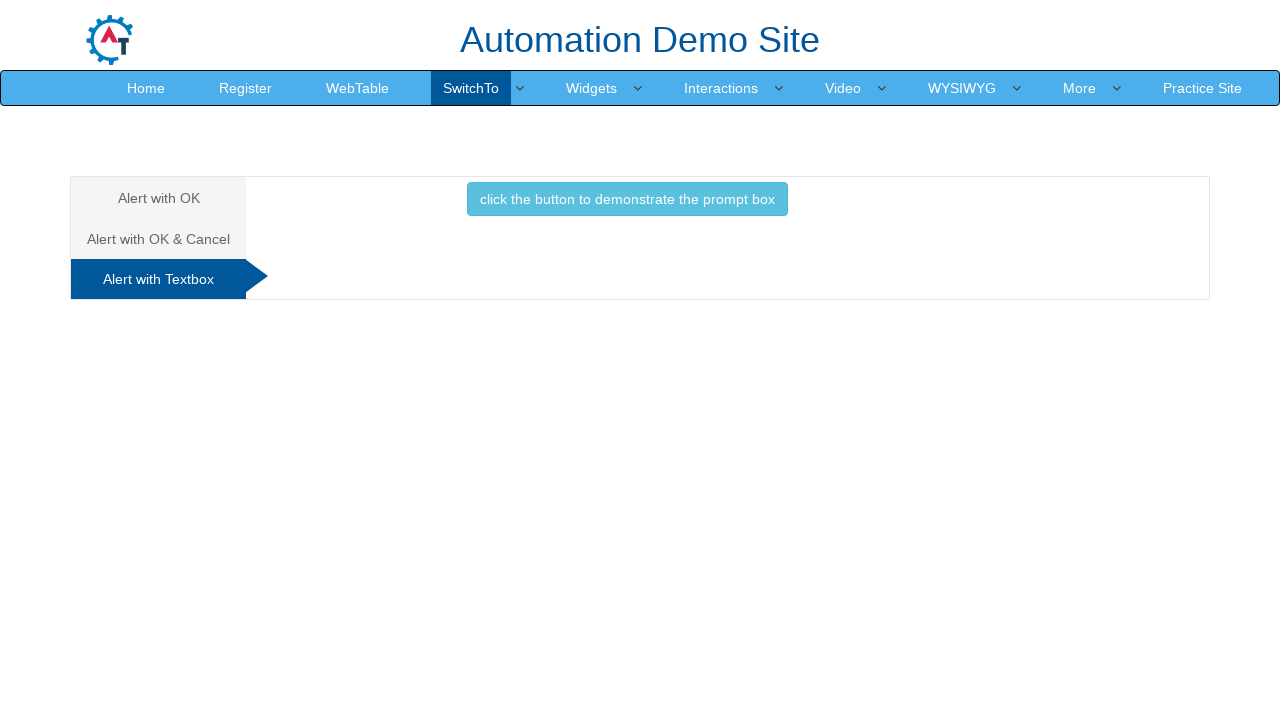

Clicked Textbox button to display prompt dialog at (627, 204) on #Textbox
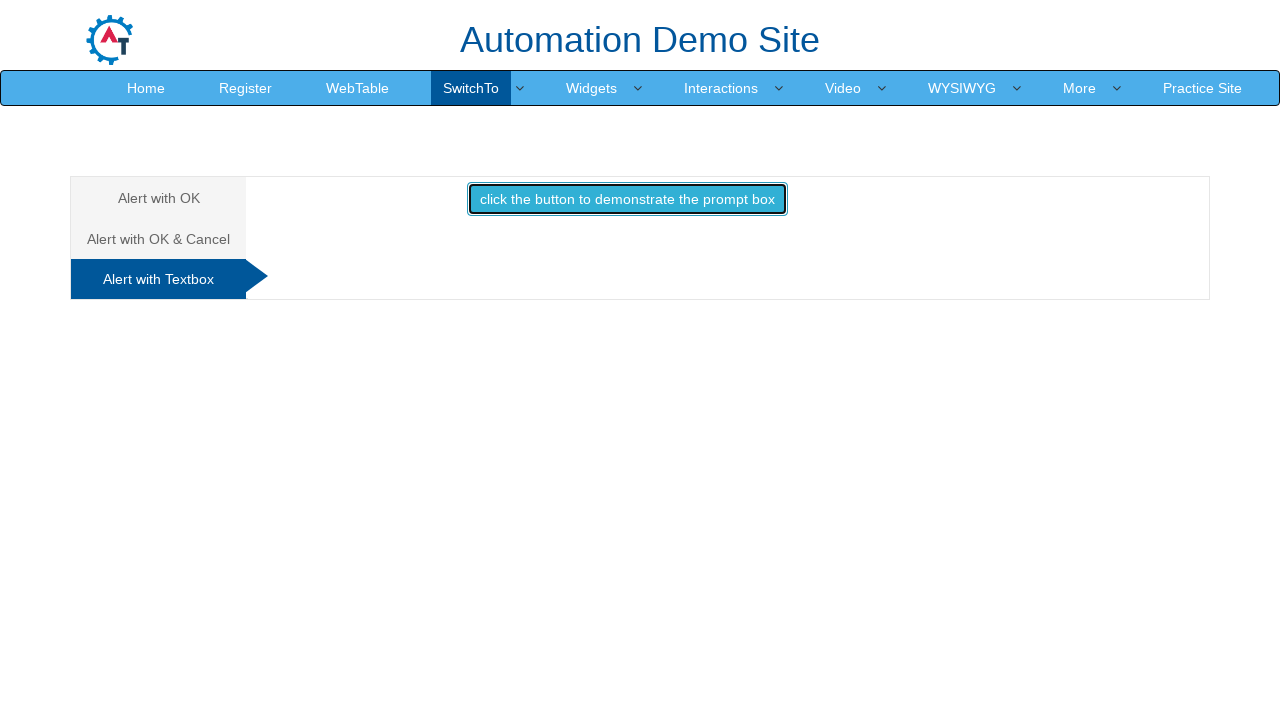

Set up dialog handler to accept prompt and enter text: 'Wooooww! I have done my homework!'
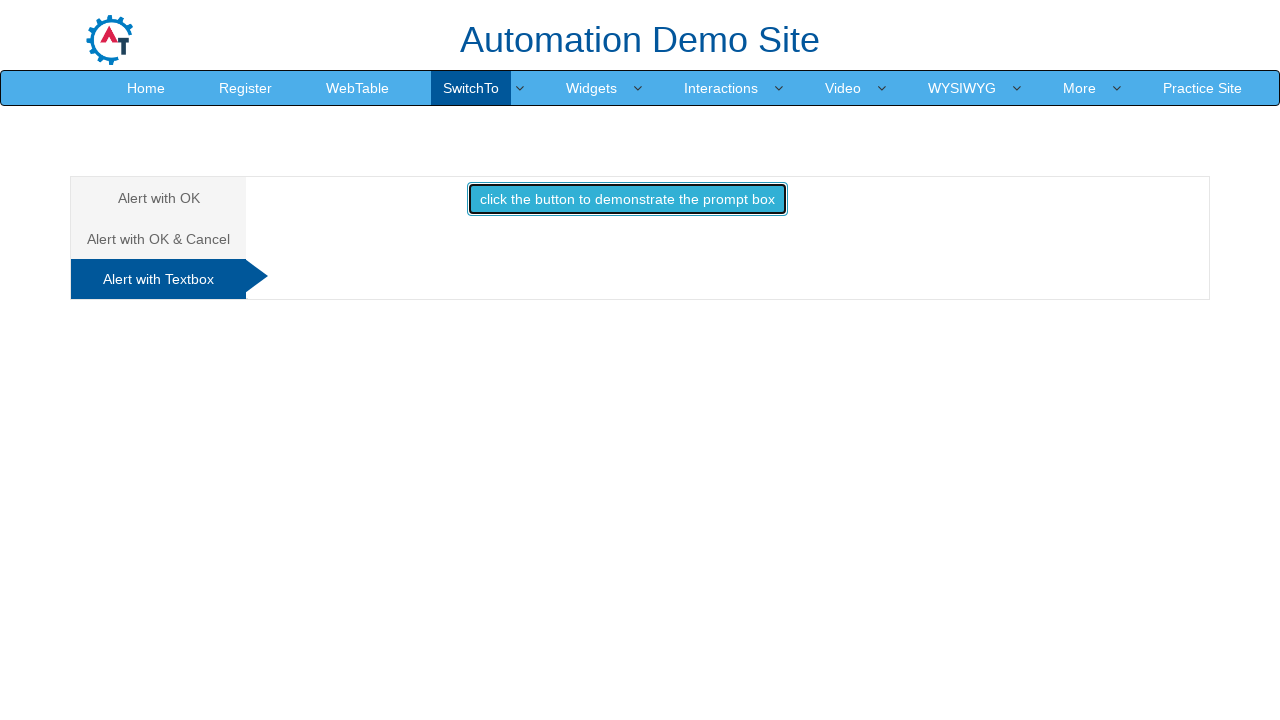

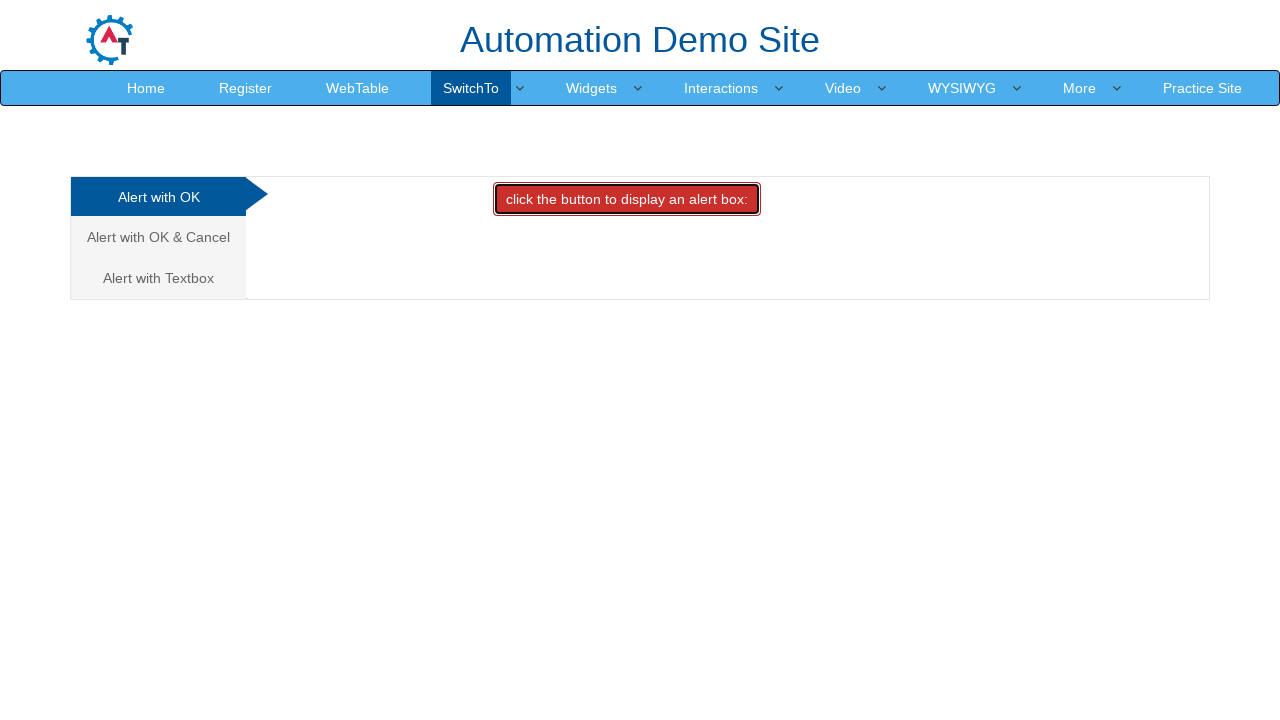